Tests static dropdown selection using different methods - by index, visible text, and value

Starting URL: https://rahulshettyacademy.com/dropdownsPractise/

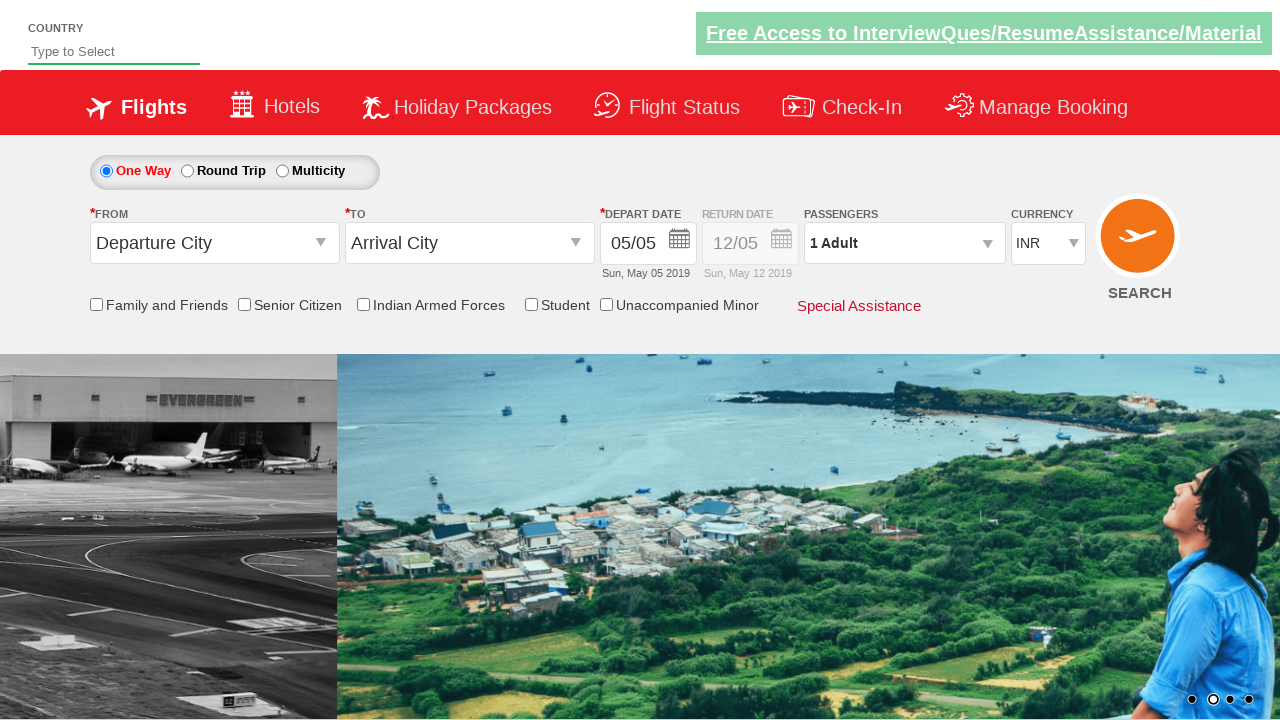

Selected currency dropdown option by index 3 (USD) on #ctl00_mainContent_DropDownListCurrency
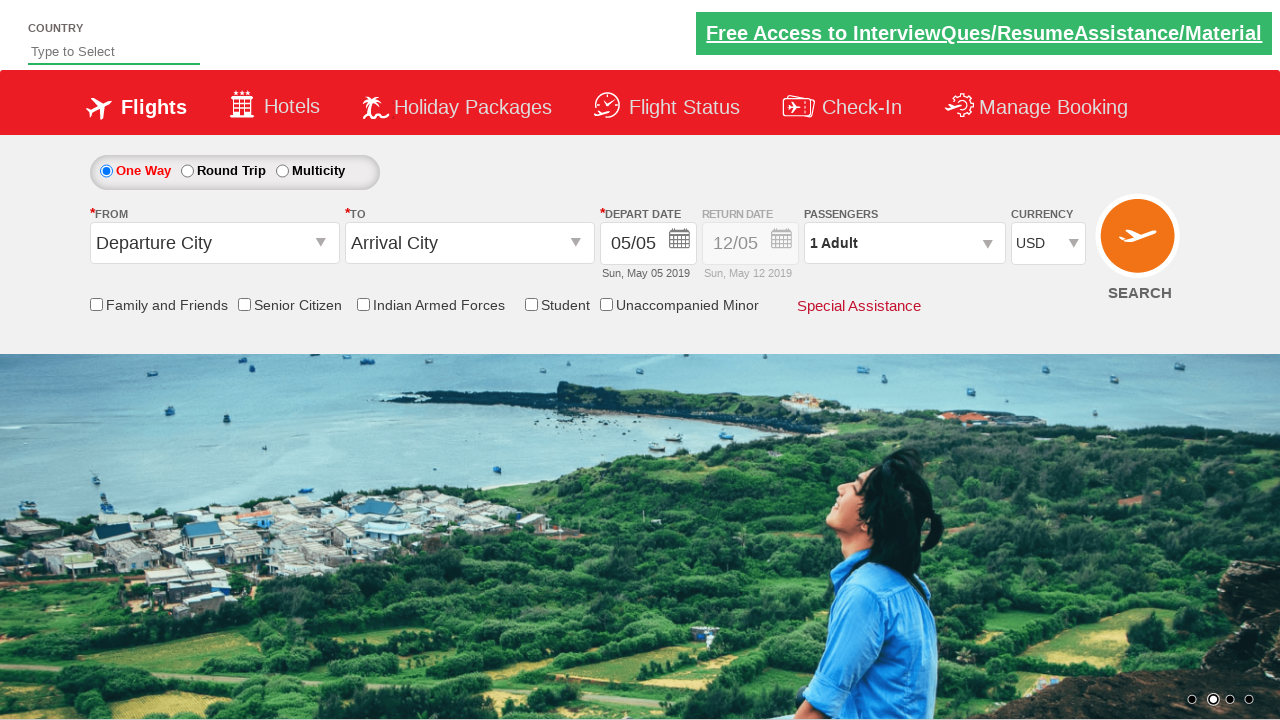

Selected currency dropdown option by visible text (AED) on #ctl00_mainContent_DropDownListCurrency
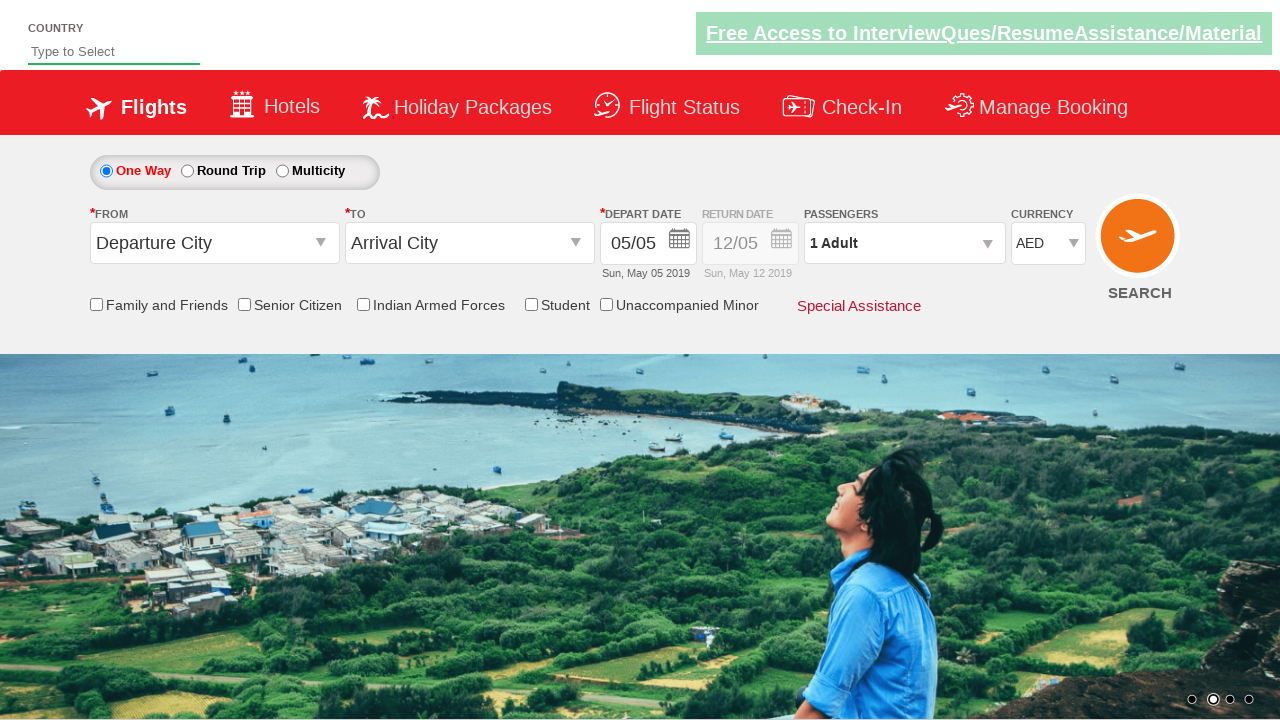

Selected currency dropdown option by value (INR) on #ctl00_mainContent_DropDownListCurrency
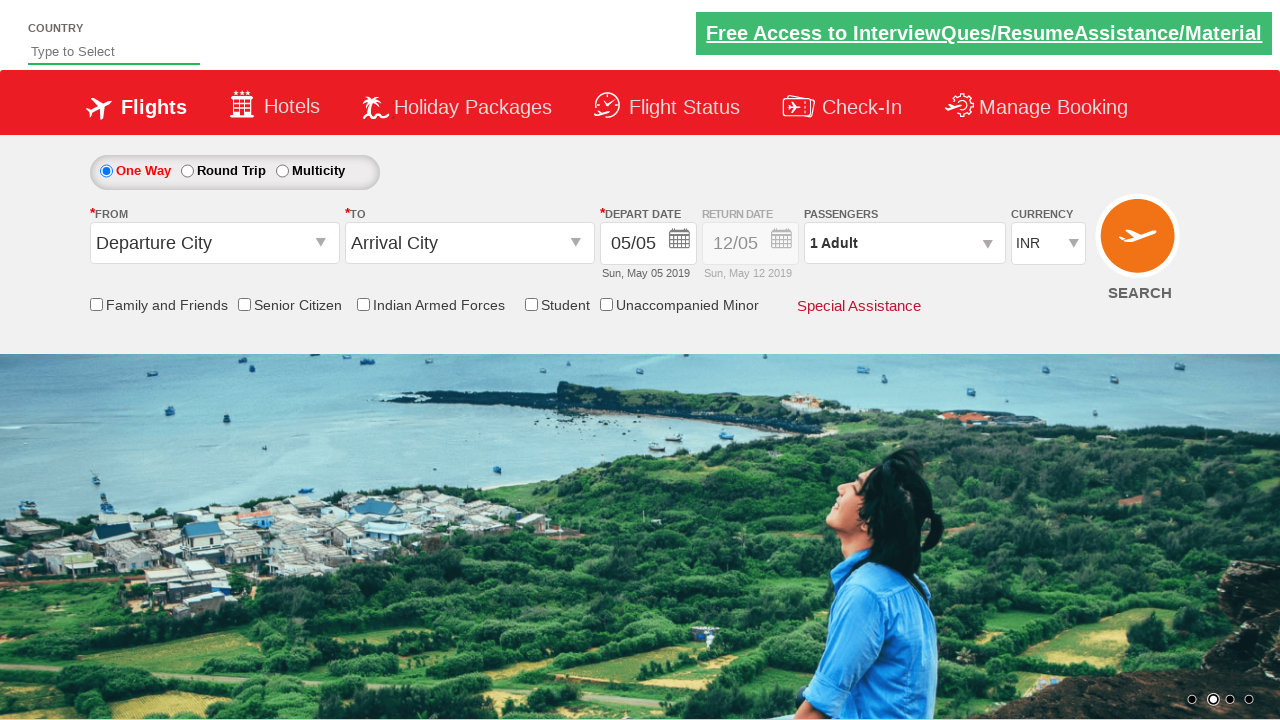

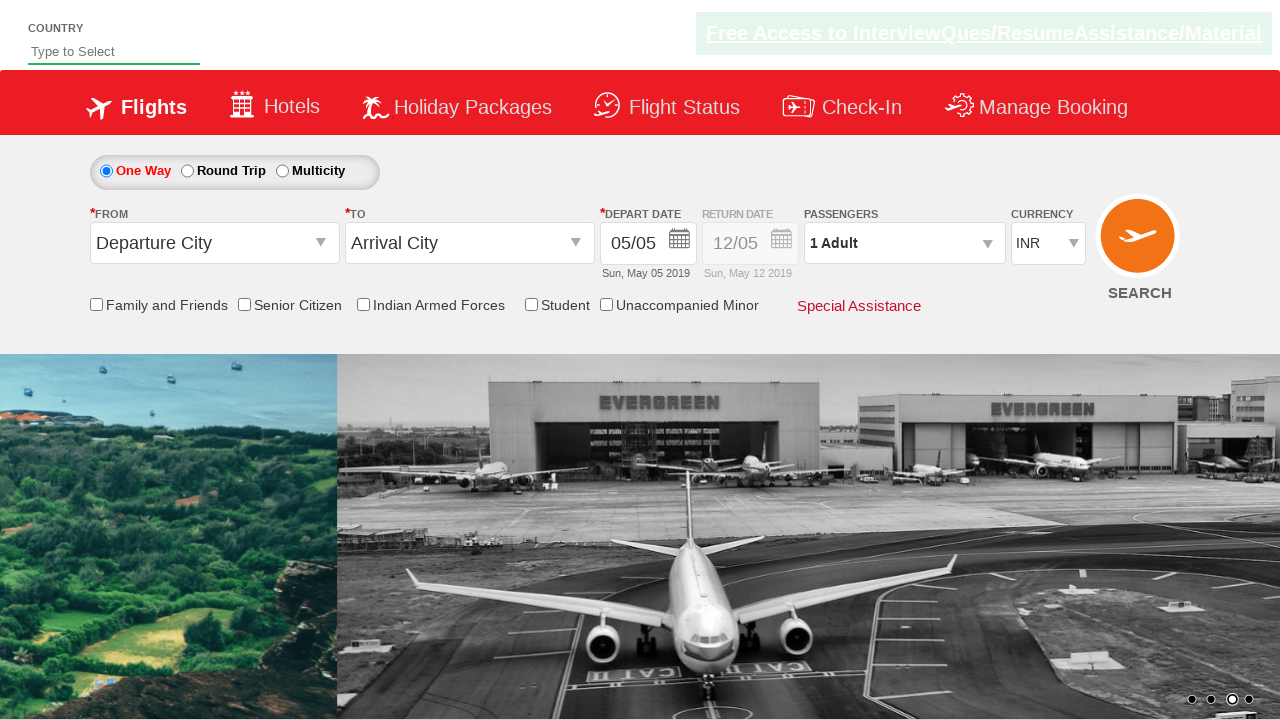